Navigates to a page, clicks on a "Learn More" link, and waits for the next page to load

Starting URL: https://www.example.com

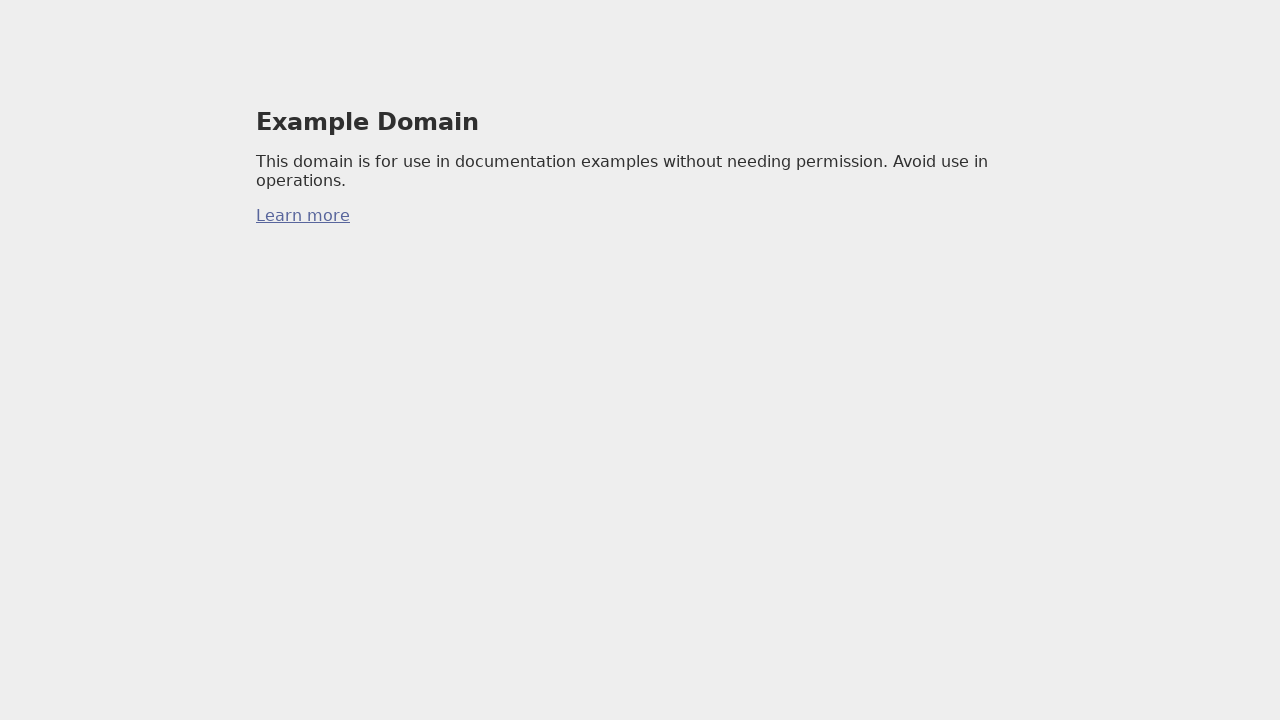

Clicked on 'Learn More' link at (303, 216) on text=Learn More
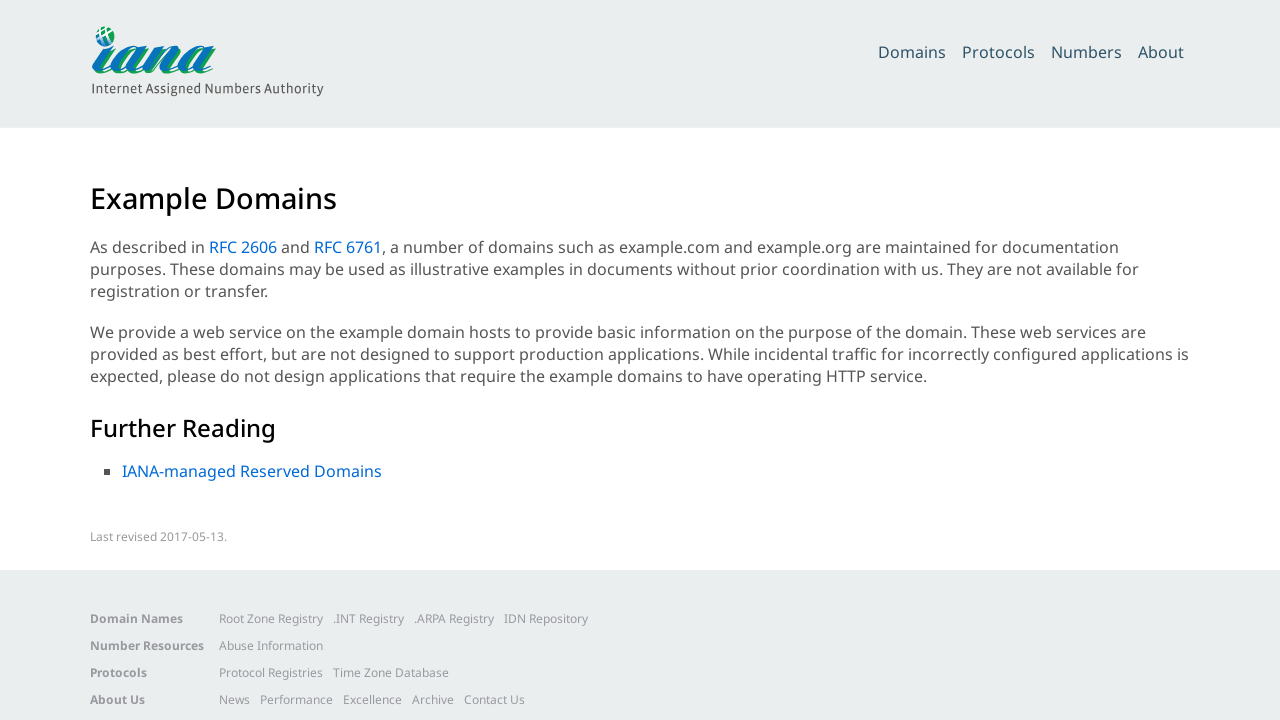

Waited for h2 element to appear on the new page
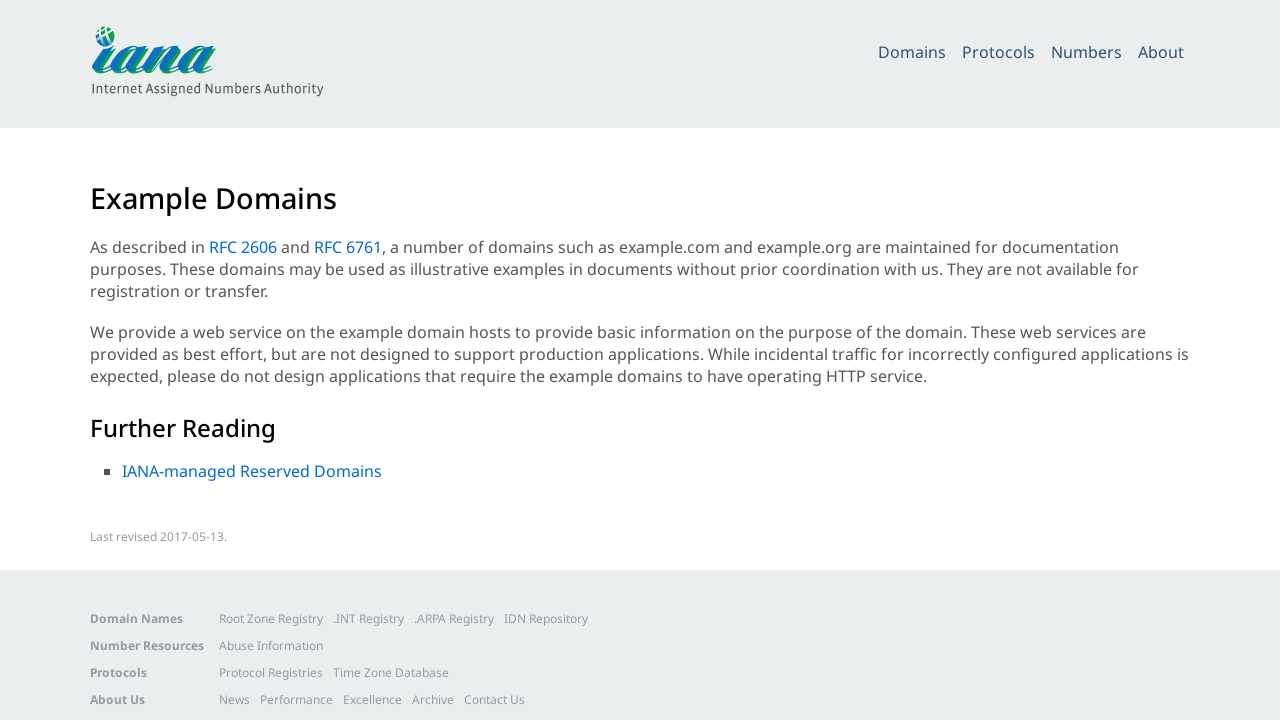

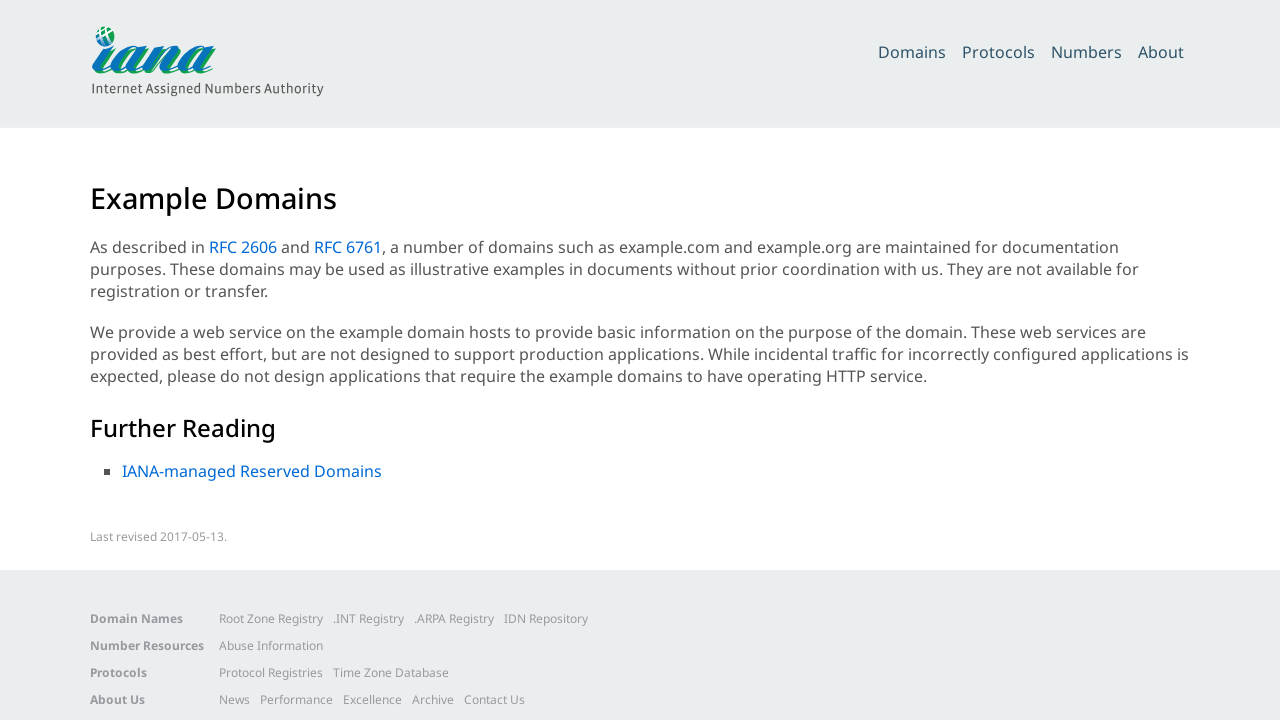